Tests JavaScript prompt alert handling by clicking a button that triggers a prompt, entering text into the prompt, and accepting it

Starting URL: https://www.hyrtutorials.com/p/alertsdemo.html

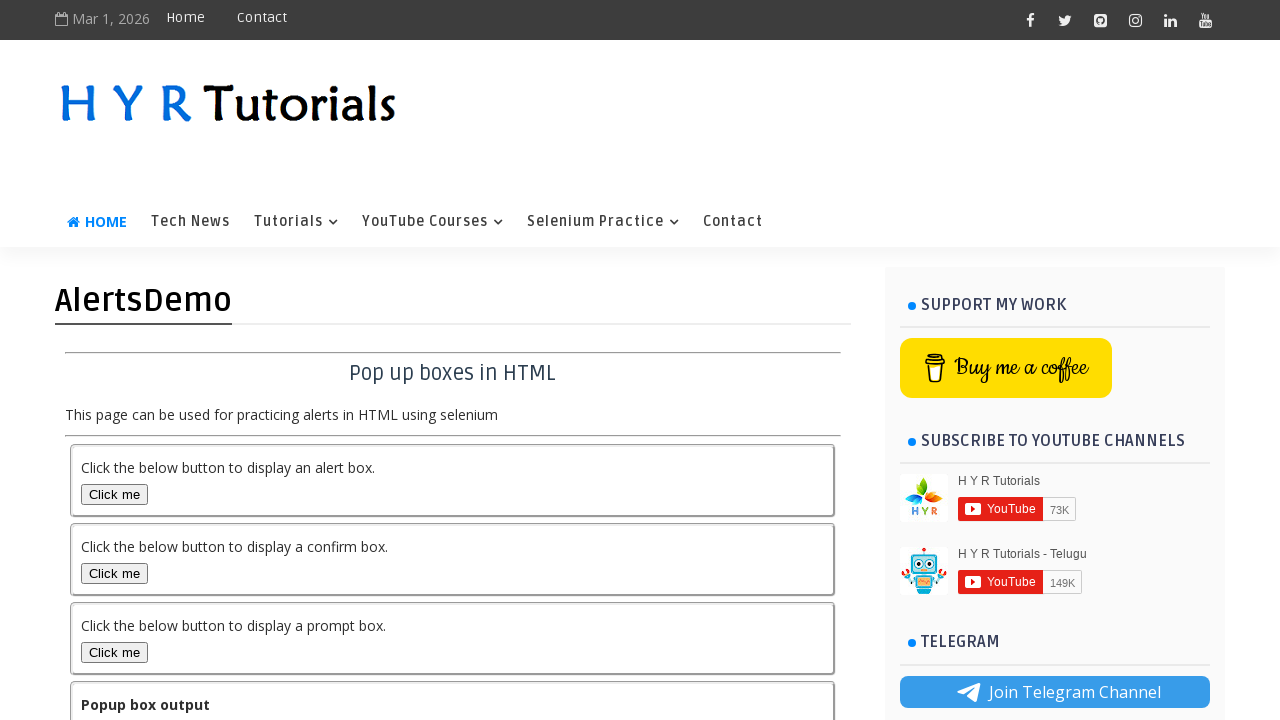

Clicked the prompt box button to trigger the alert at (114, 652) on button#promptBox
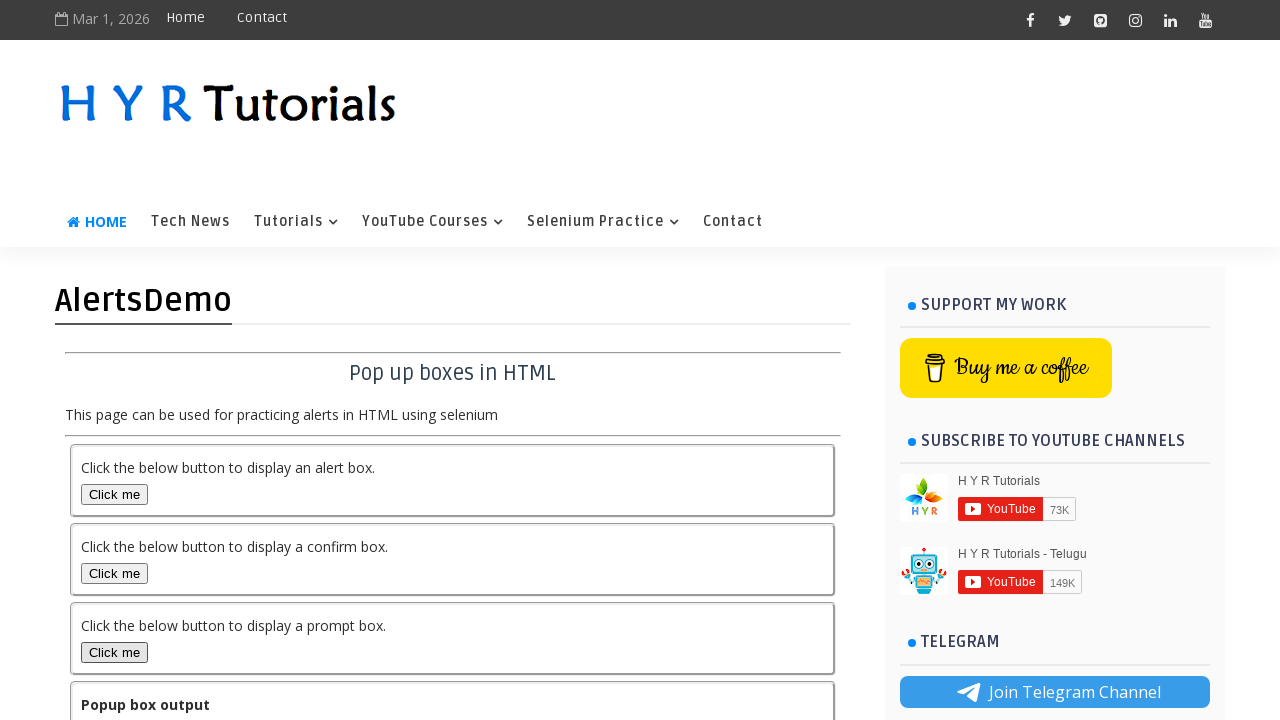

Set up dialog handler to accept prompt with text 'Alexandra'
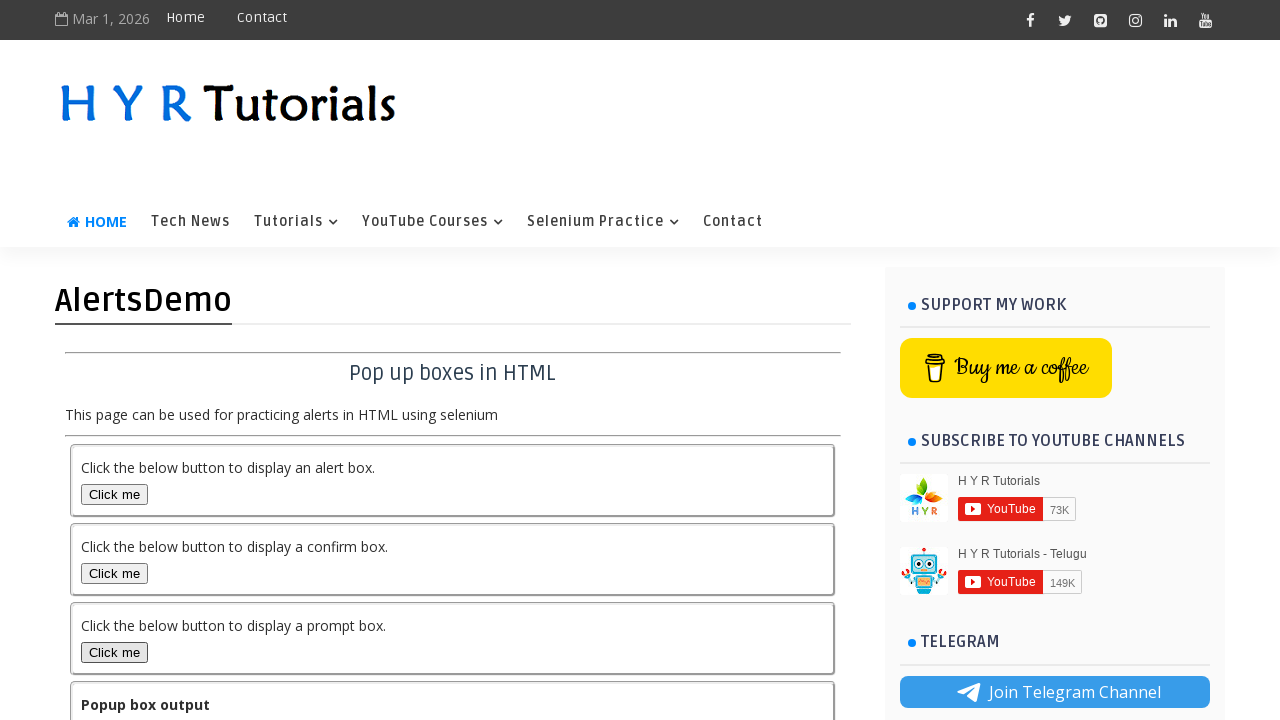

Clicked the prompt box button again to trigger the dialog at (114, 652) on button#promptBox
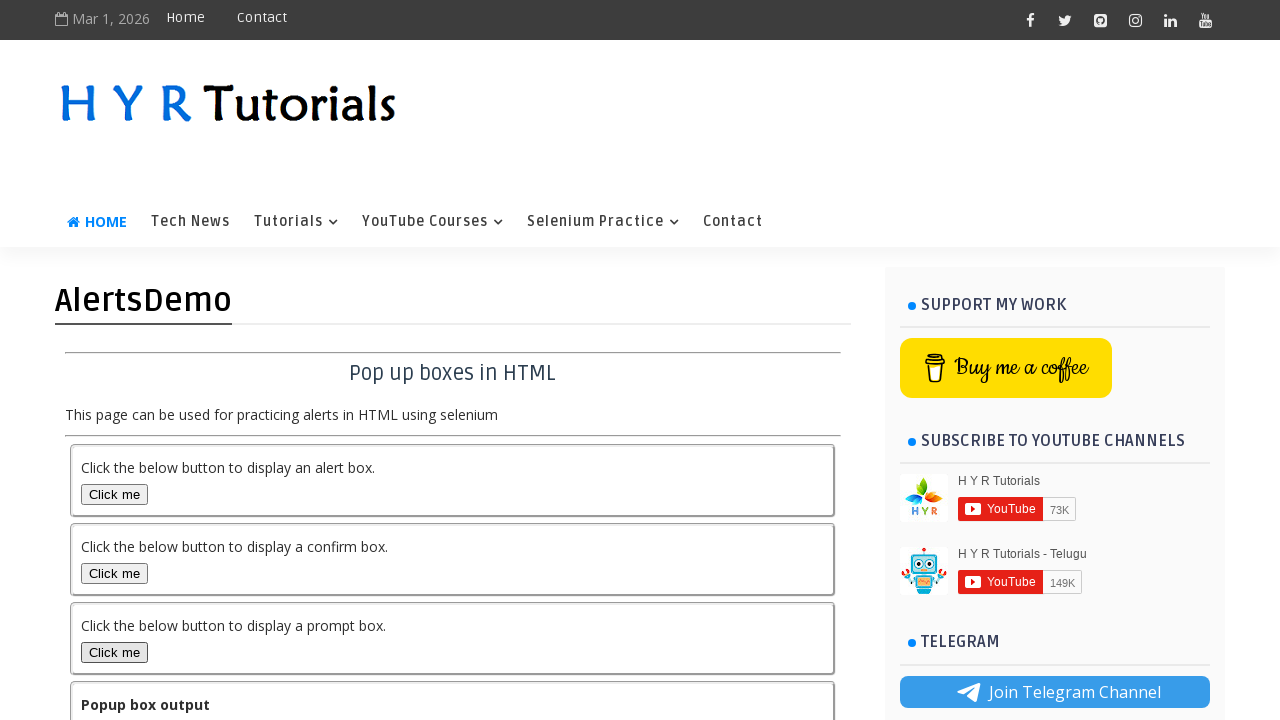

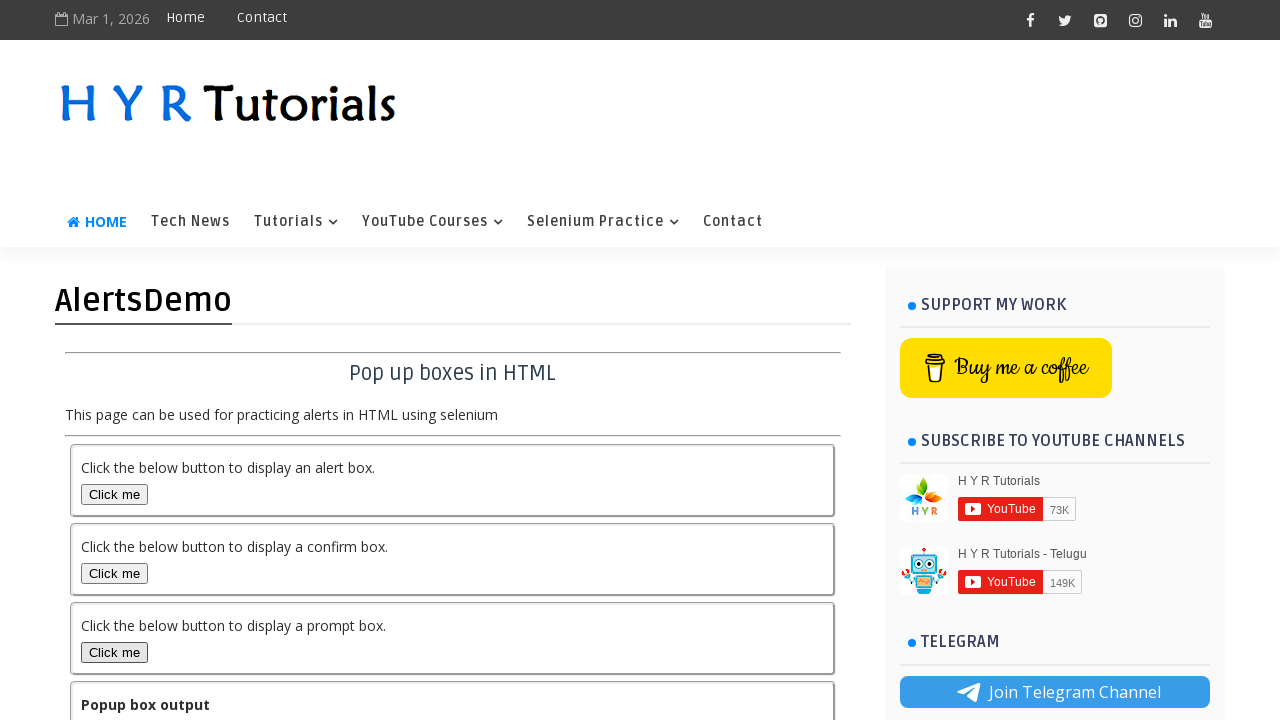